Demonstrates right-click context menu interaction by performing a context click on a button element

Starting URL: https://swisnl.github.io/jQuery-contextMenu/demo.html

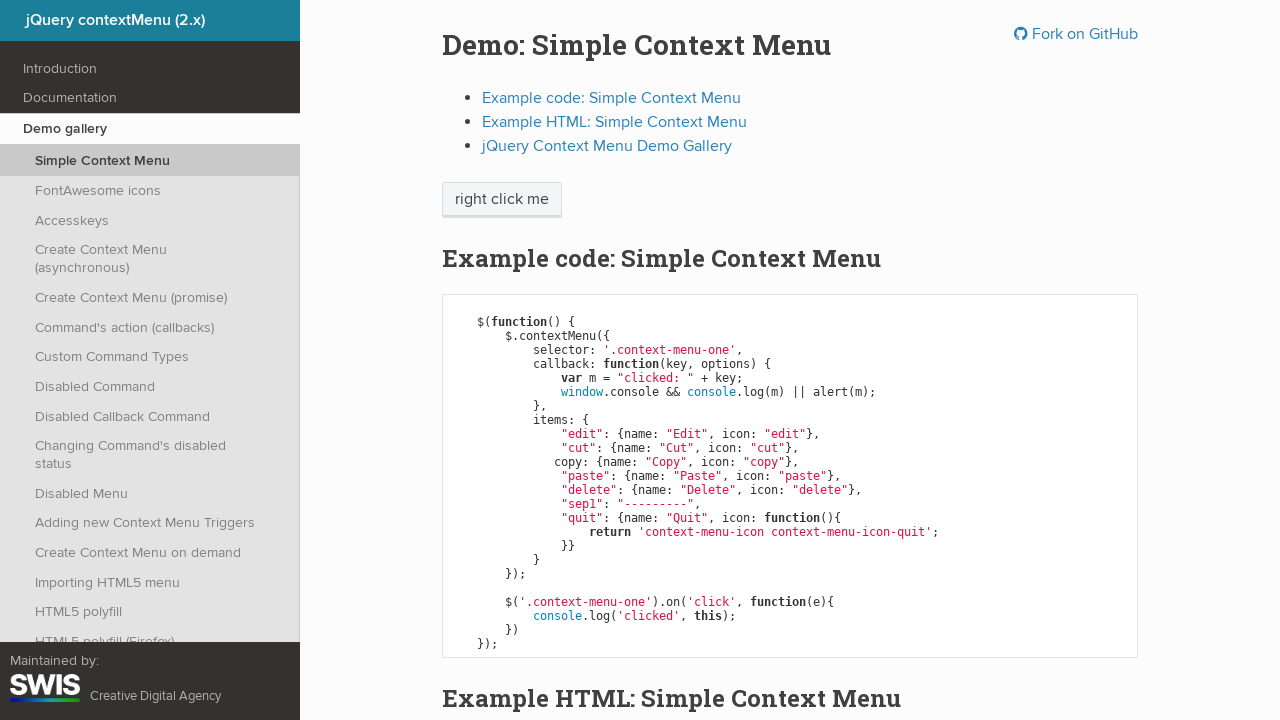

Located context menu button element
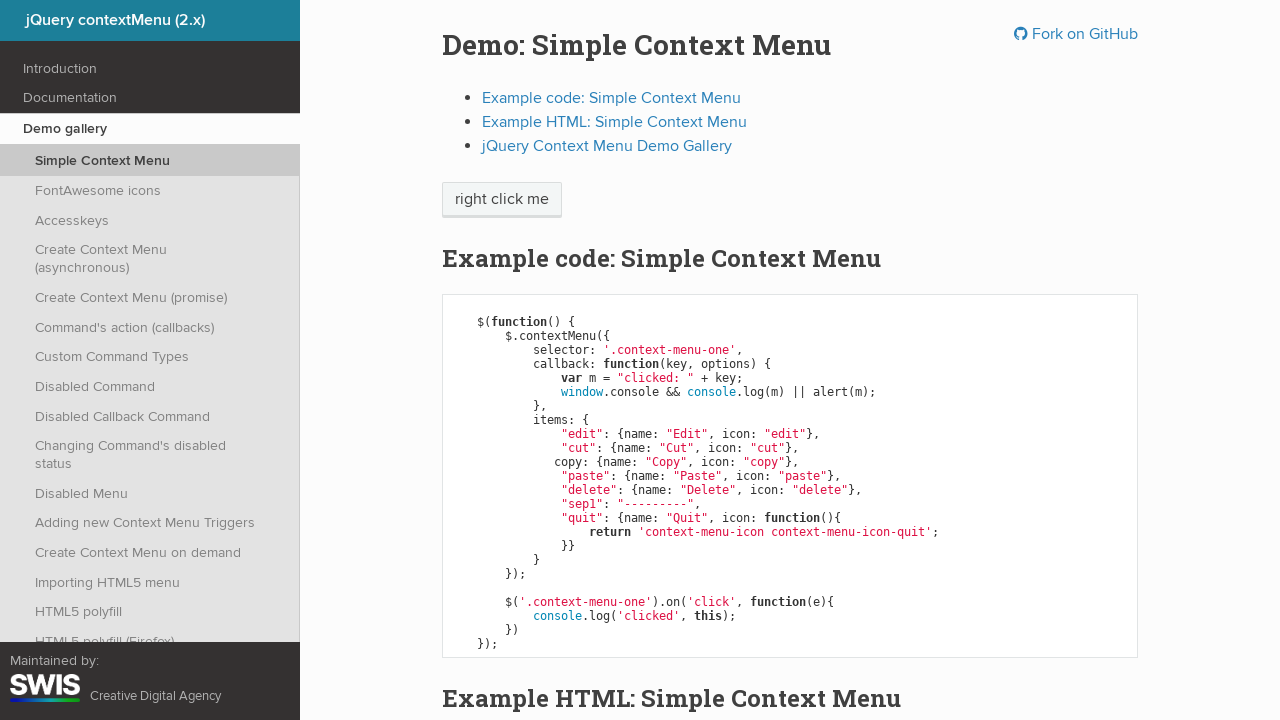

Performed right-click context menu action on button at (502, 200) on xpath=//span[@class='context-menu-one btn btn-neutral']
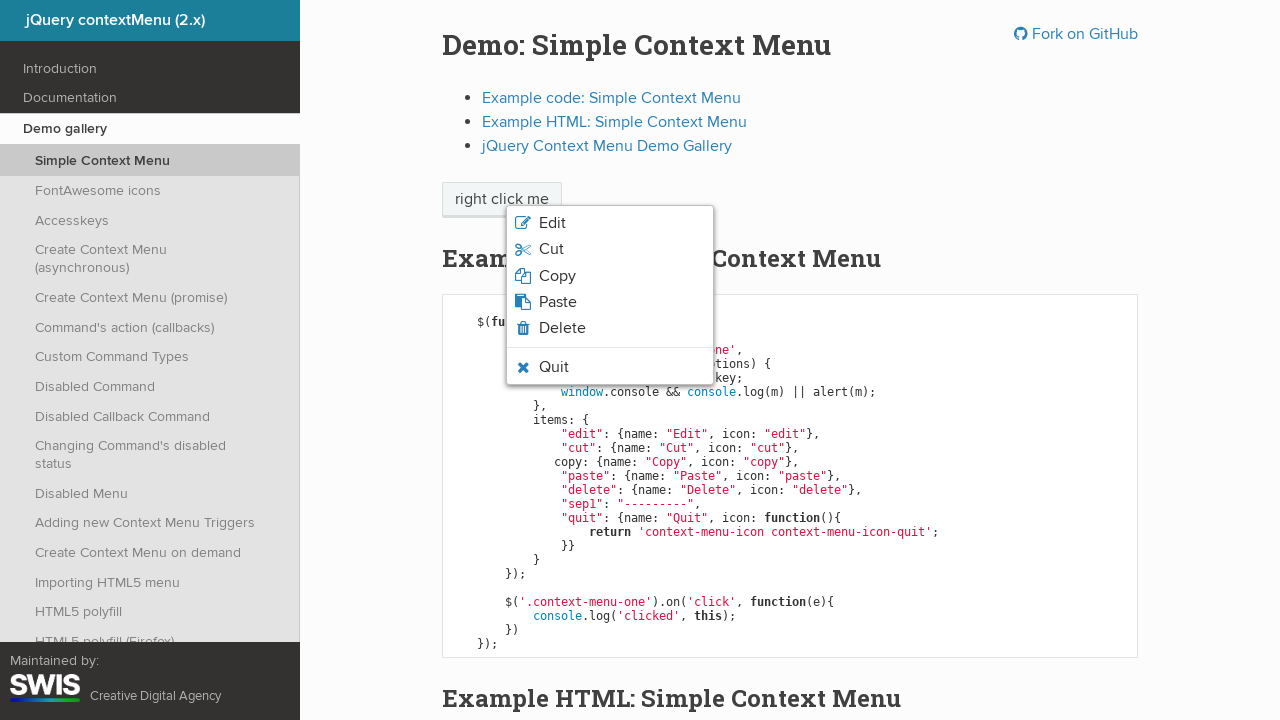

Context menu appeared and became visible
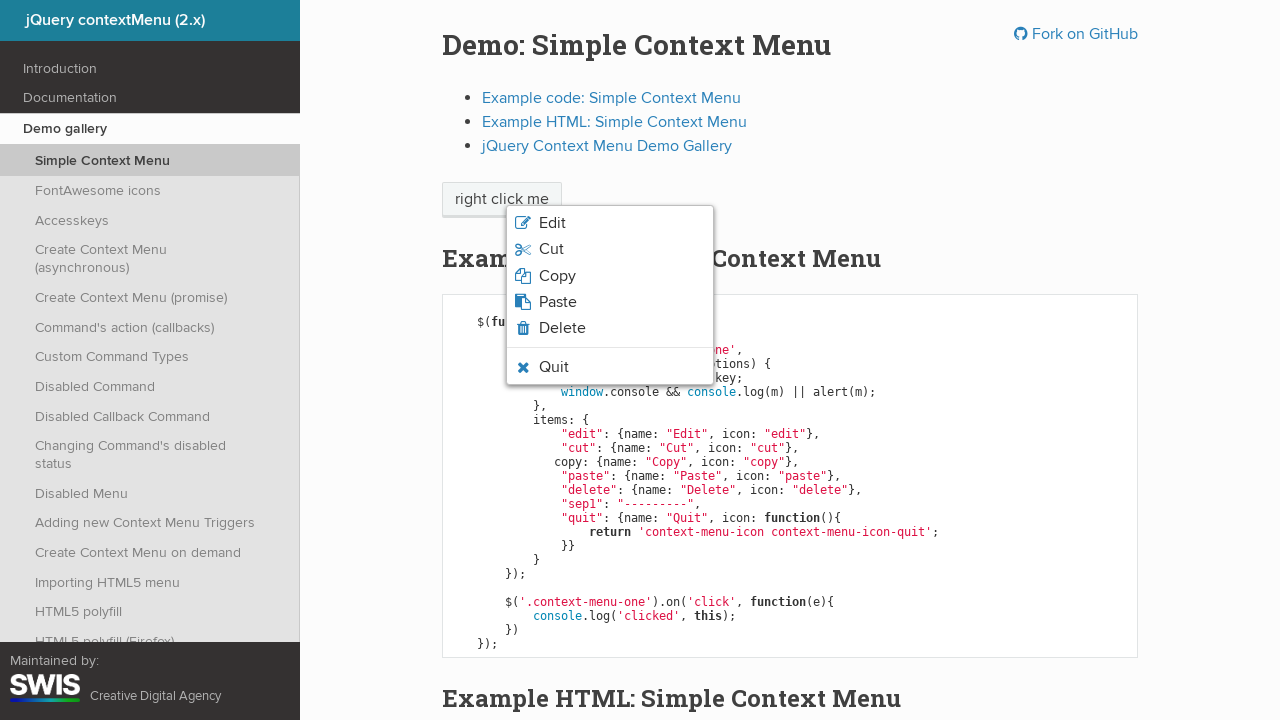

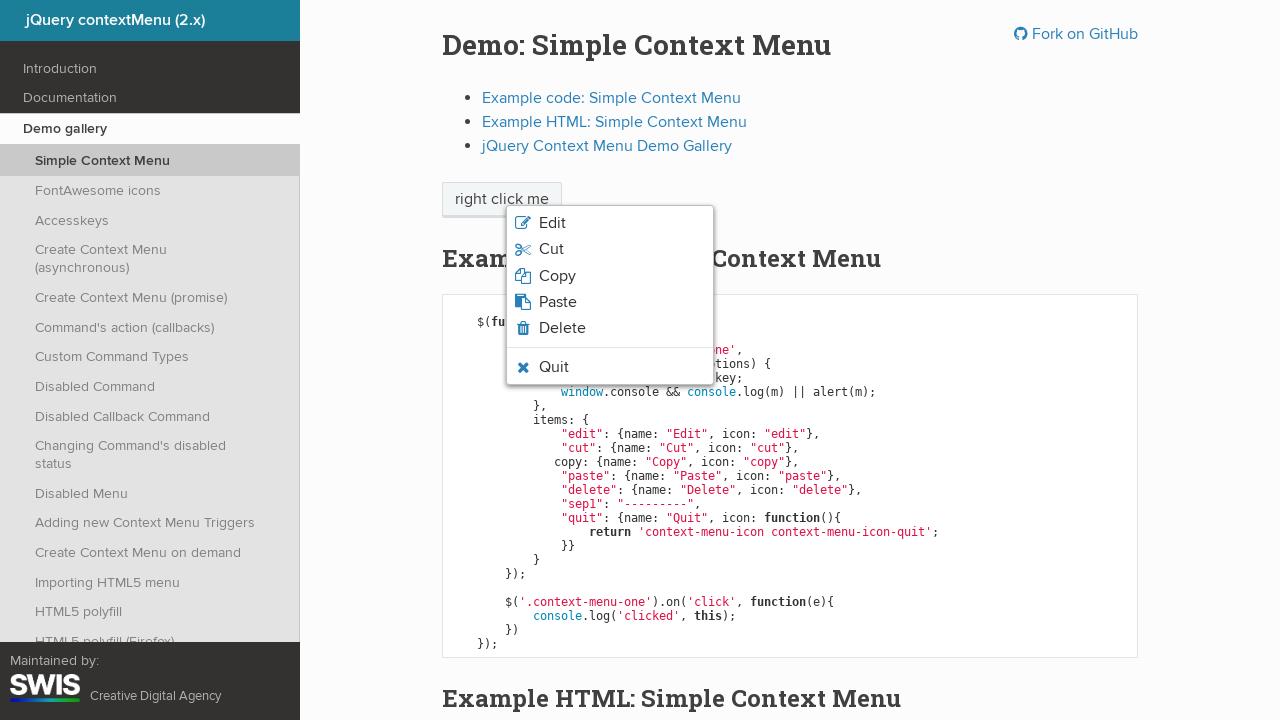